Tests file upload functionality by selecting a file via the file input element and clicking the upload button to submit the form.

Starting URL: https://the-internet.herokuapp.com/upload

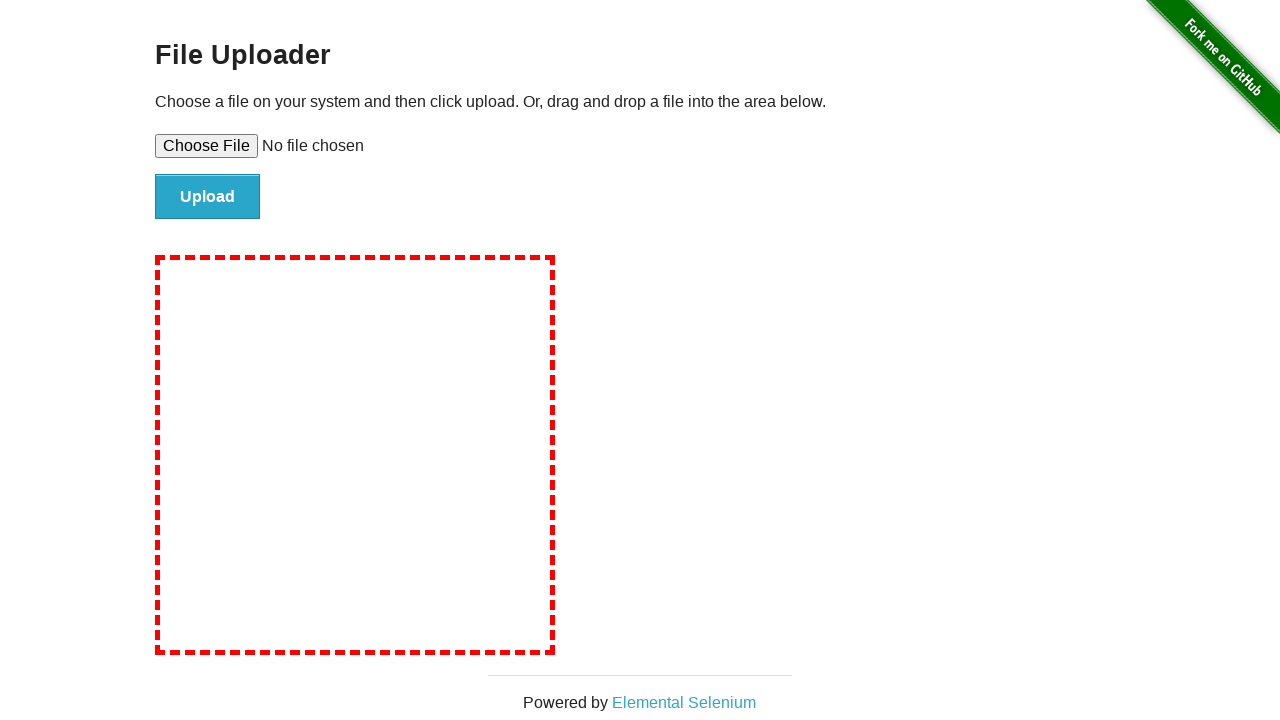

Created temporary test file for upload
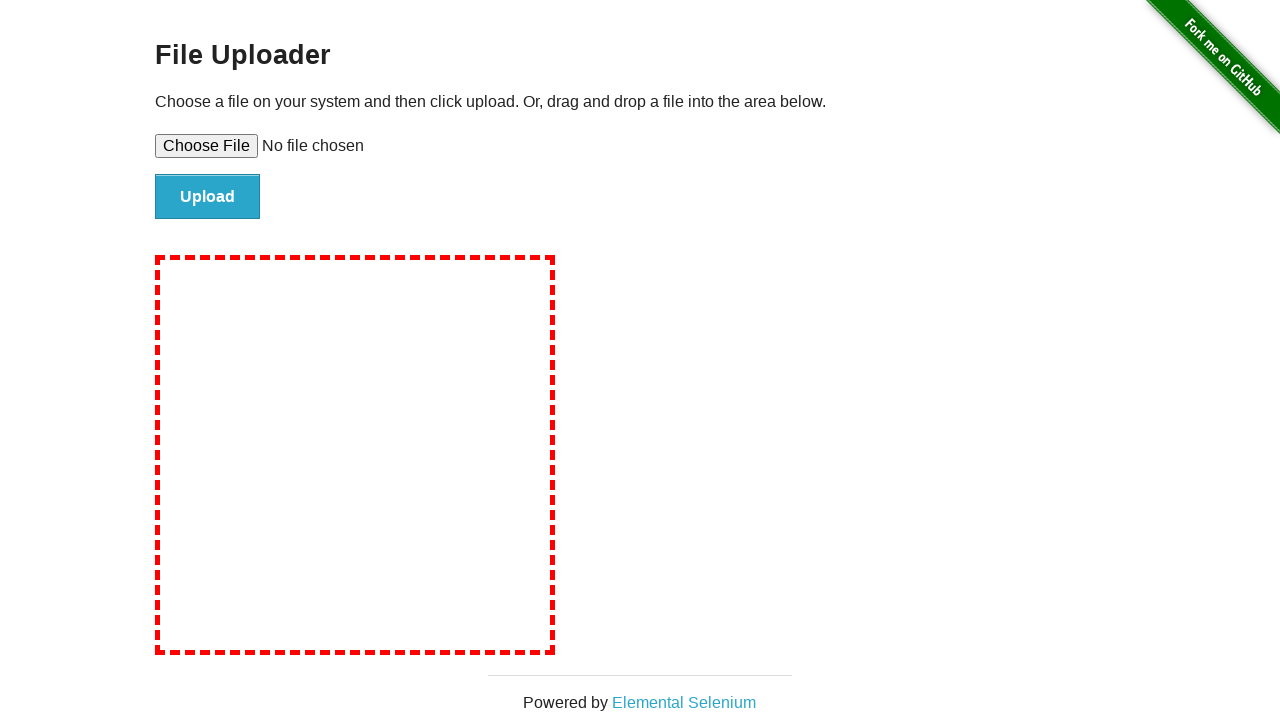

Selected file via file input element
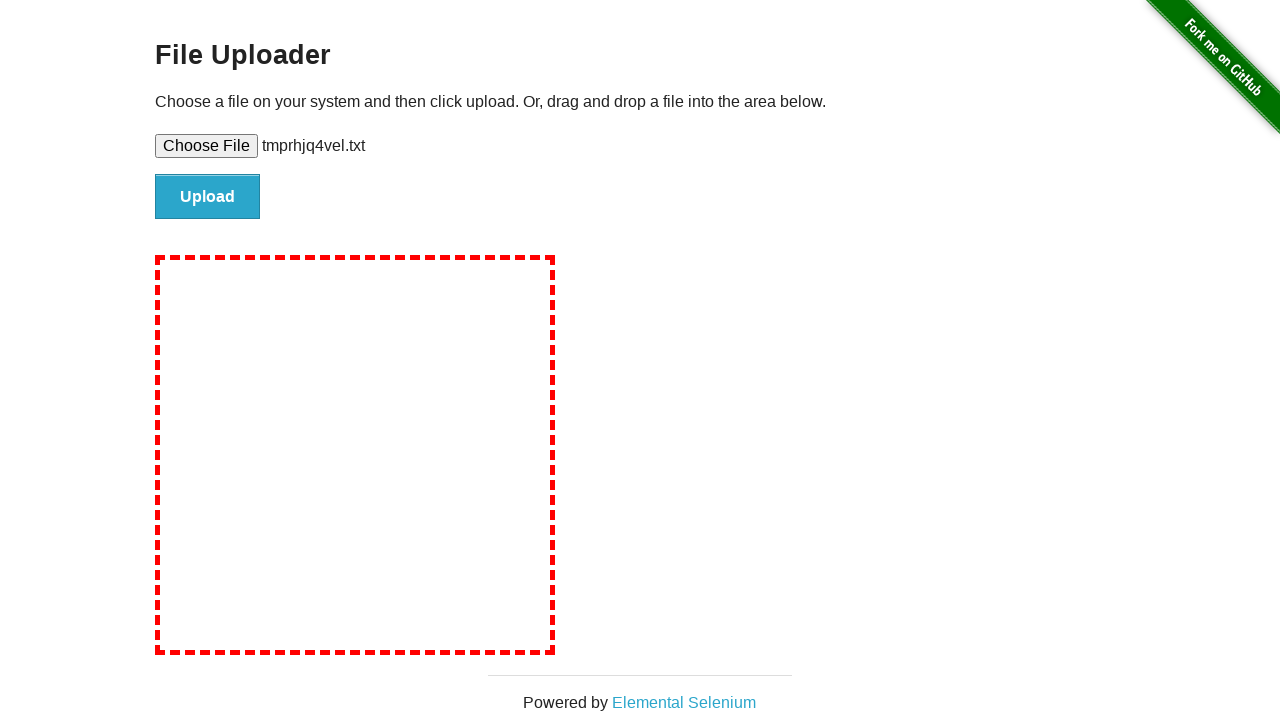

Clicked upload button to submit form at (208, 197) on #file-submit
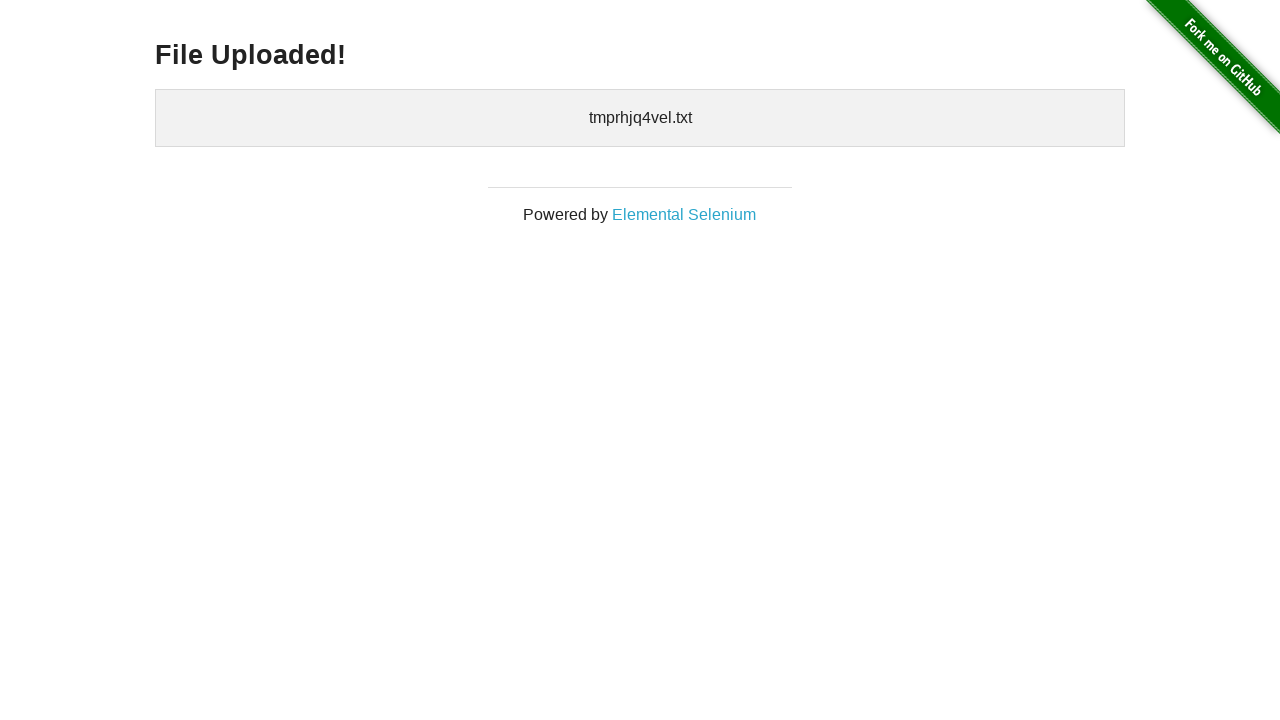

Upload confirmation page loaded
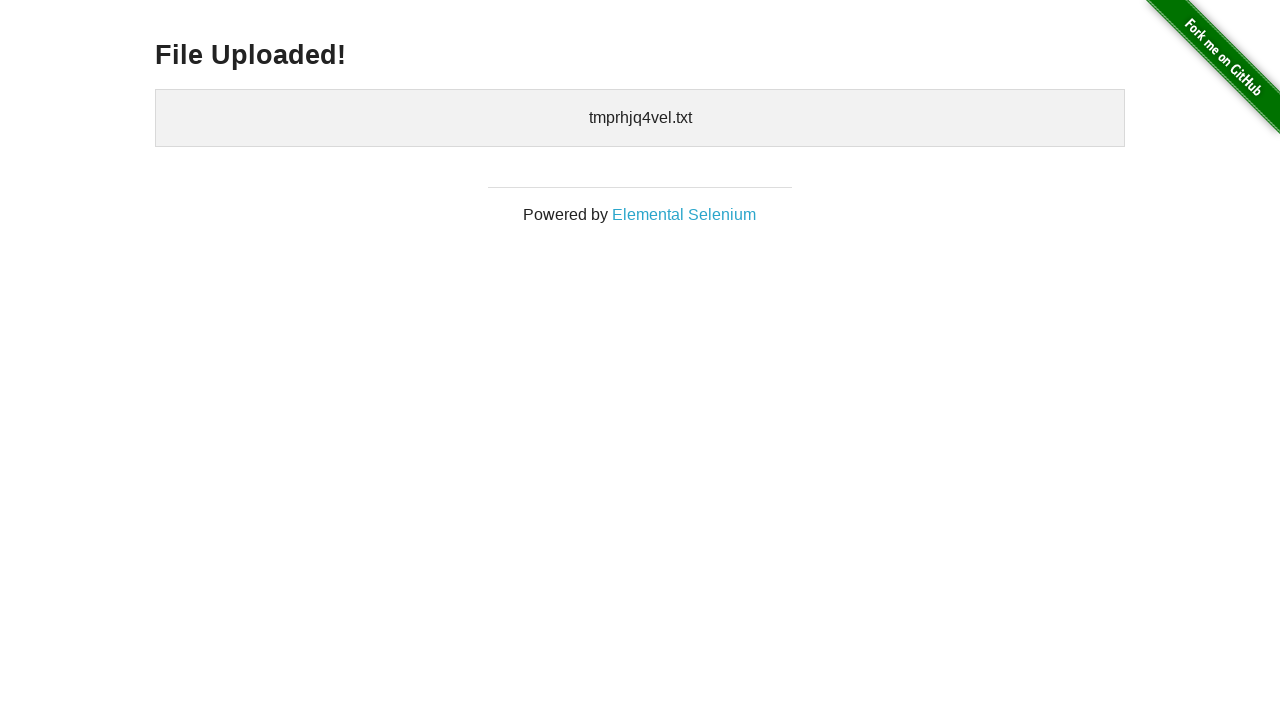

Cleaned up temporary test file
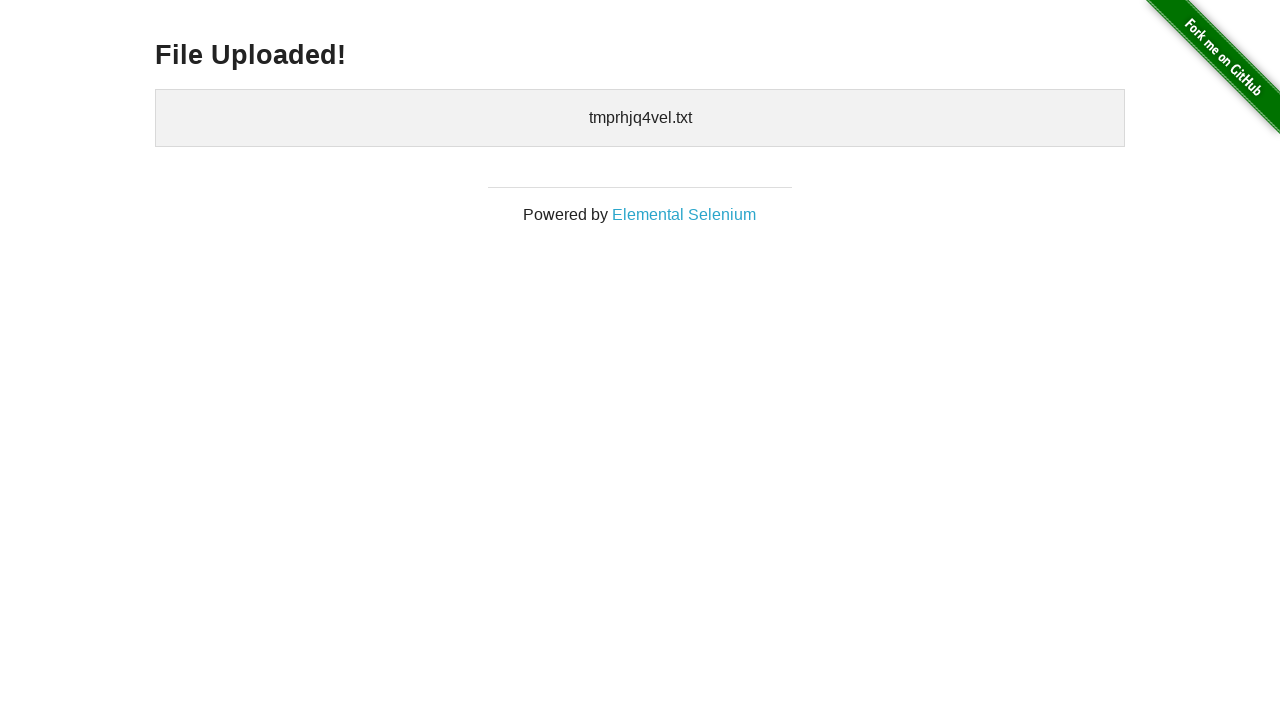

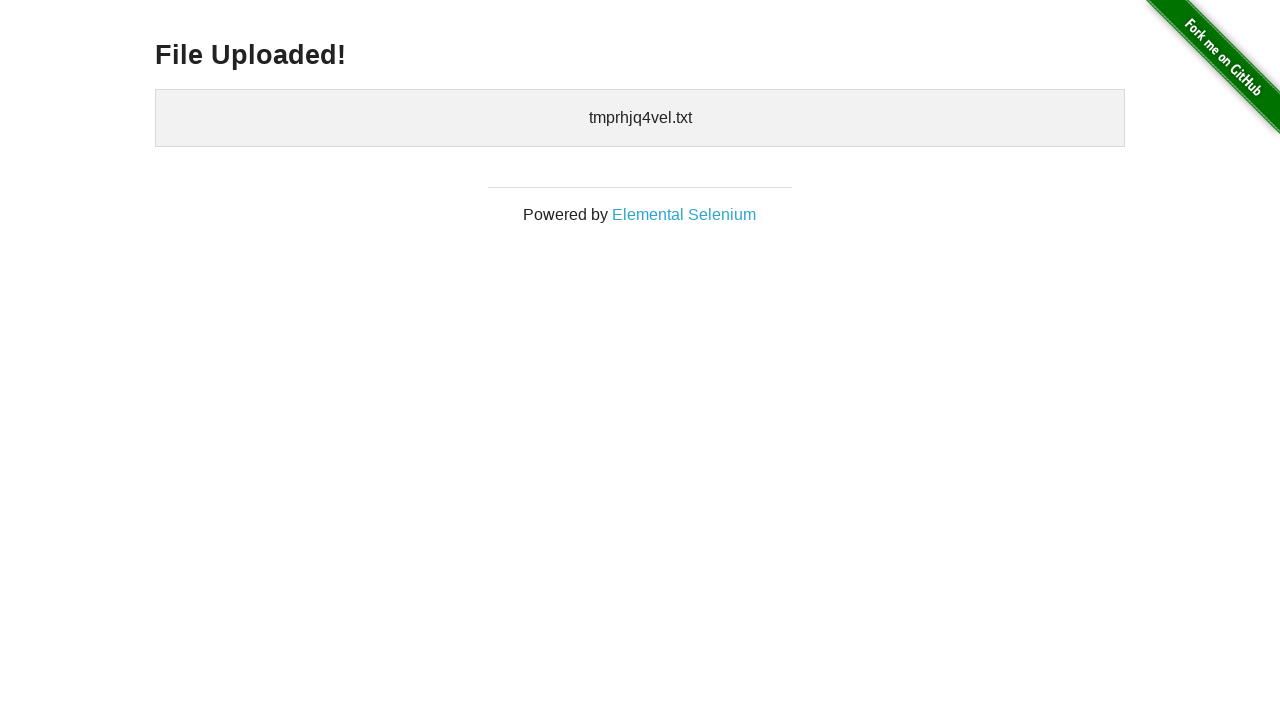